Tests window handling by navigating to a W3Schools page, clicking a link that opens a new window, and switching between windows

Starting URL: https://www.w3schools.com/jsref/met_win_open.asp

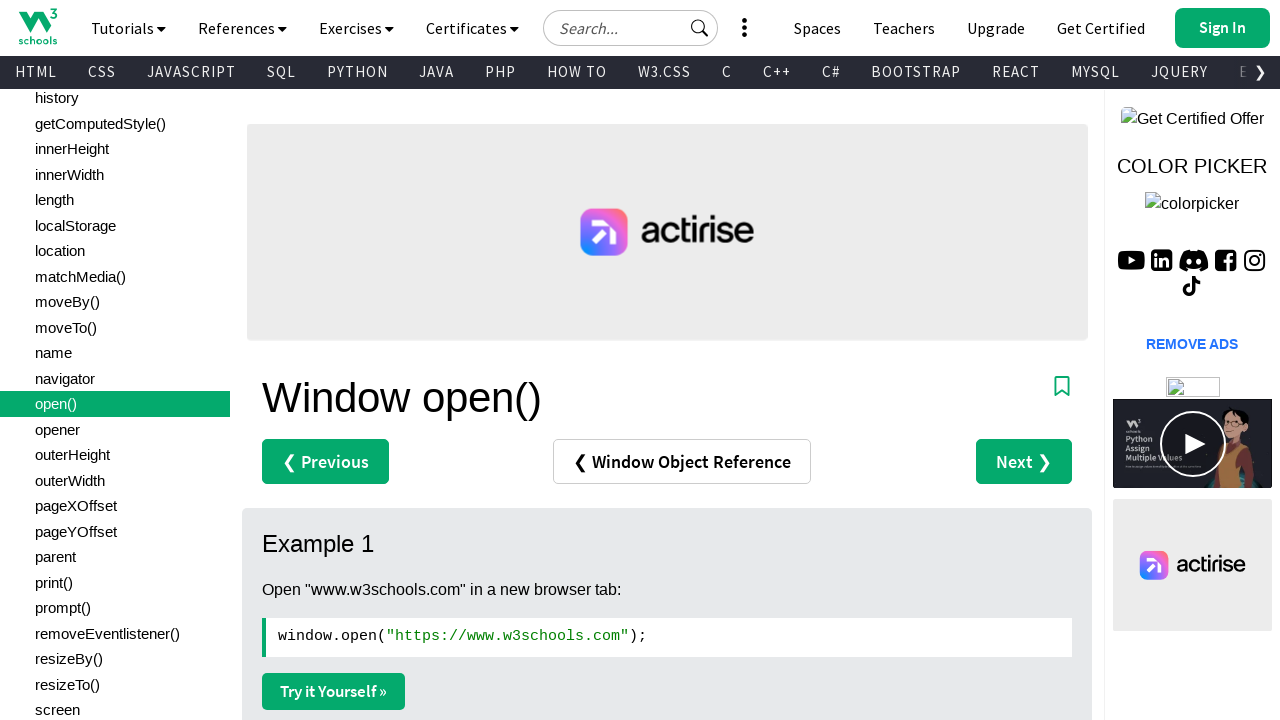

Clicked 'Try it Yourself »' link to open new window at (334, 691) on a:has-text('Try it Yourself »')
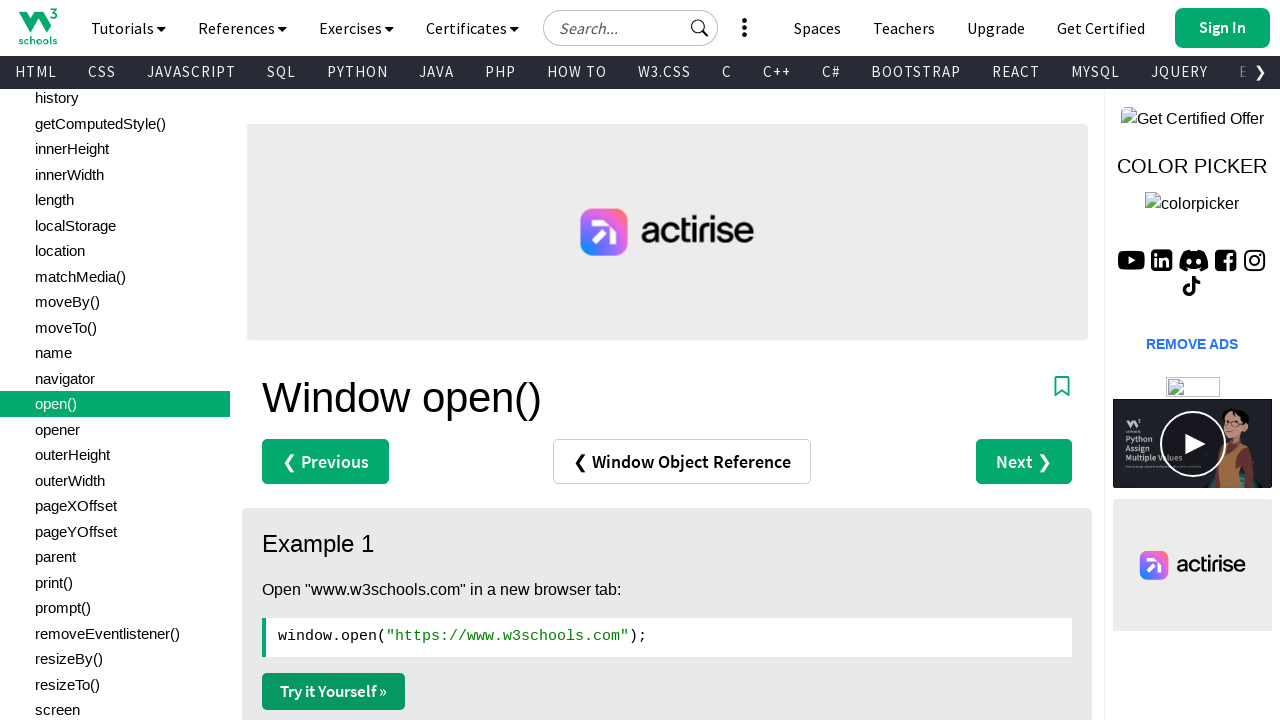

Waited 2 seconds for new window to open
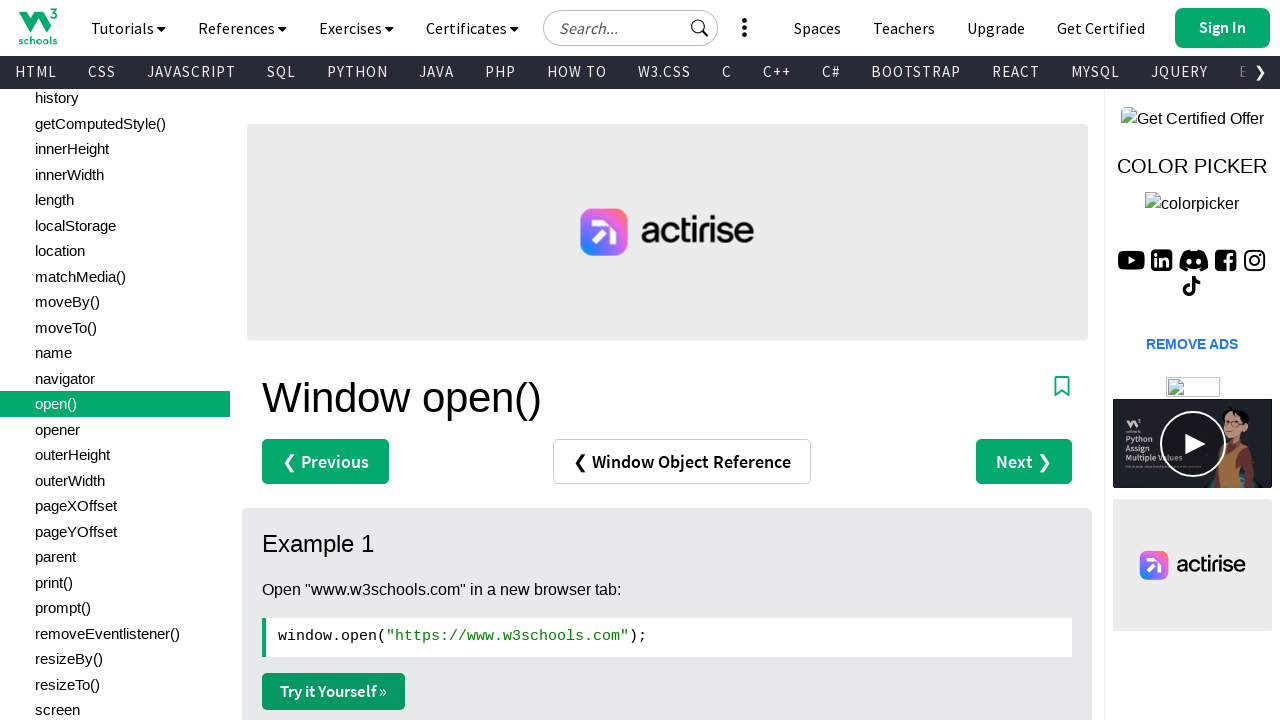

Retrieved all open pages/windows - count: 2
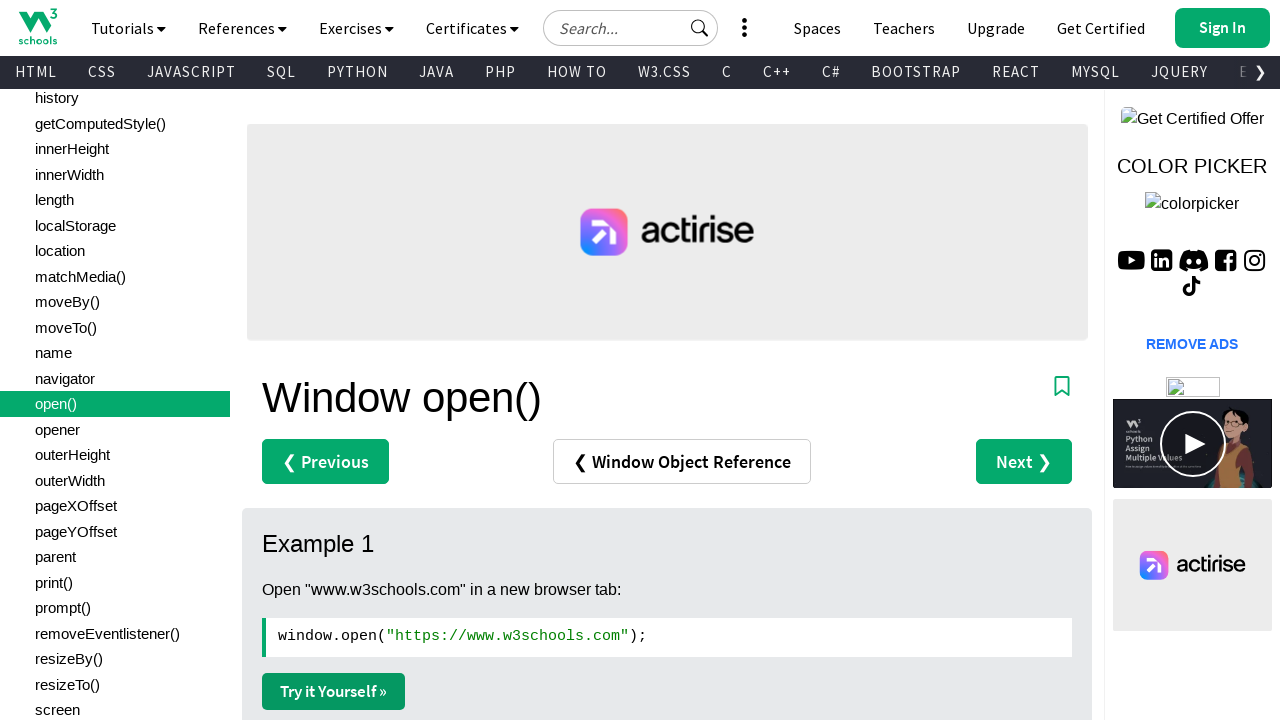

Switched to new window (last in pages list)
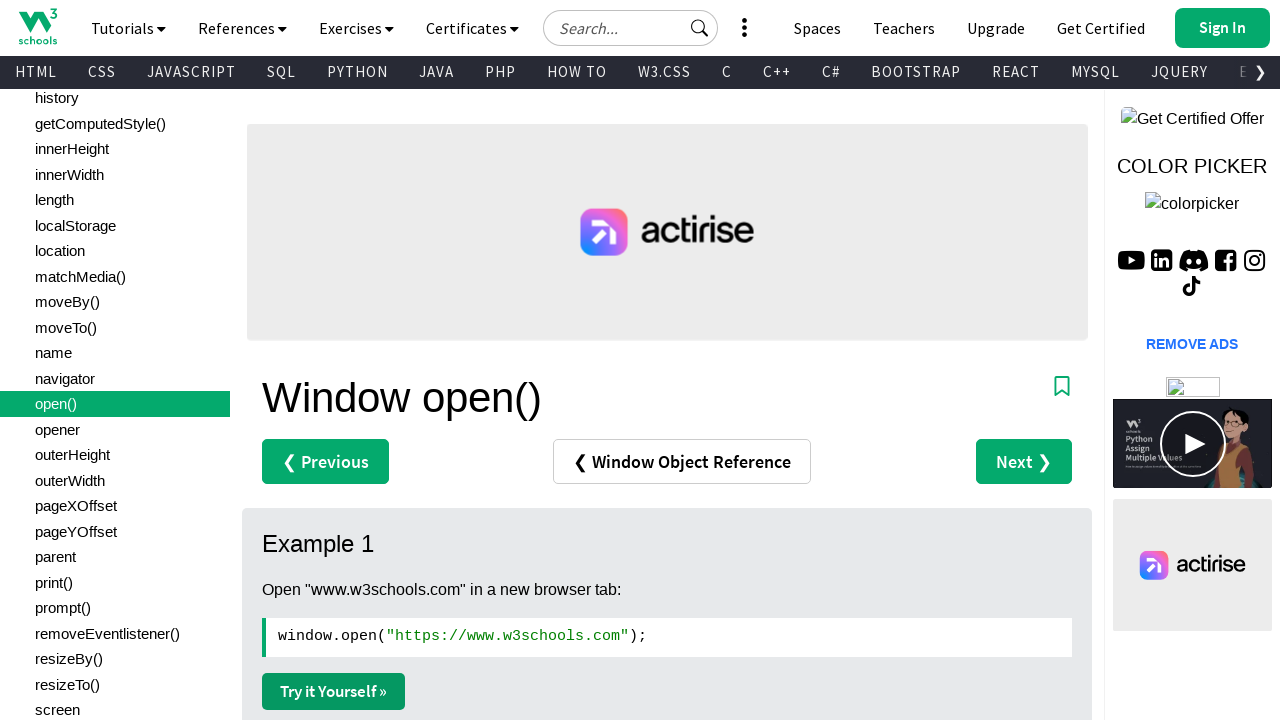

New page finished loading
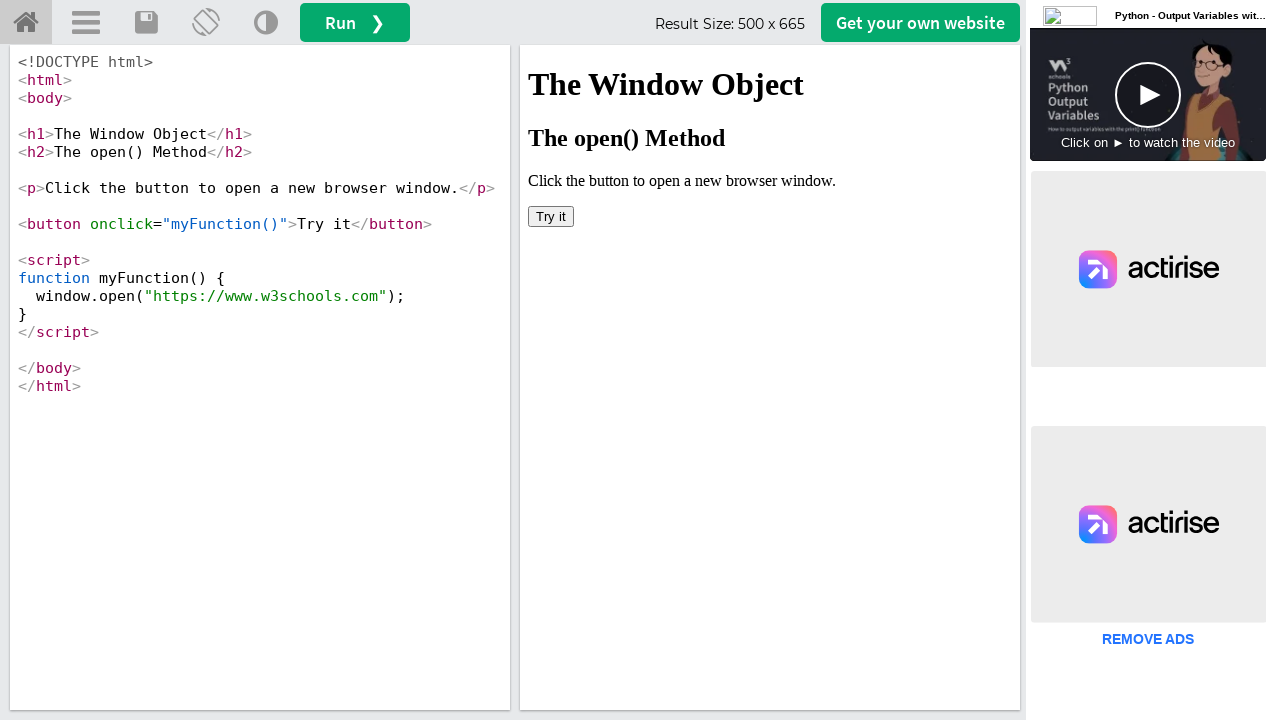

Retrieved text content from textarea container - length: 690 characters
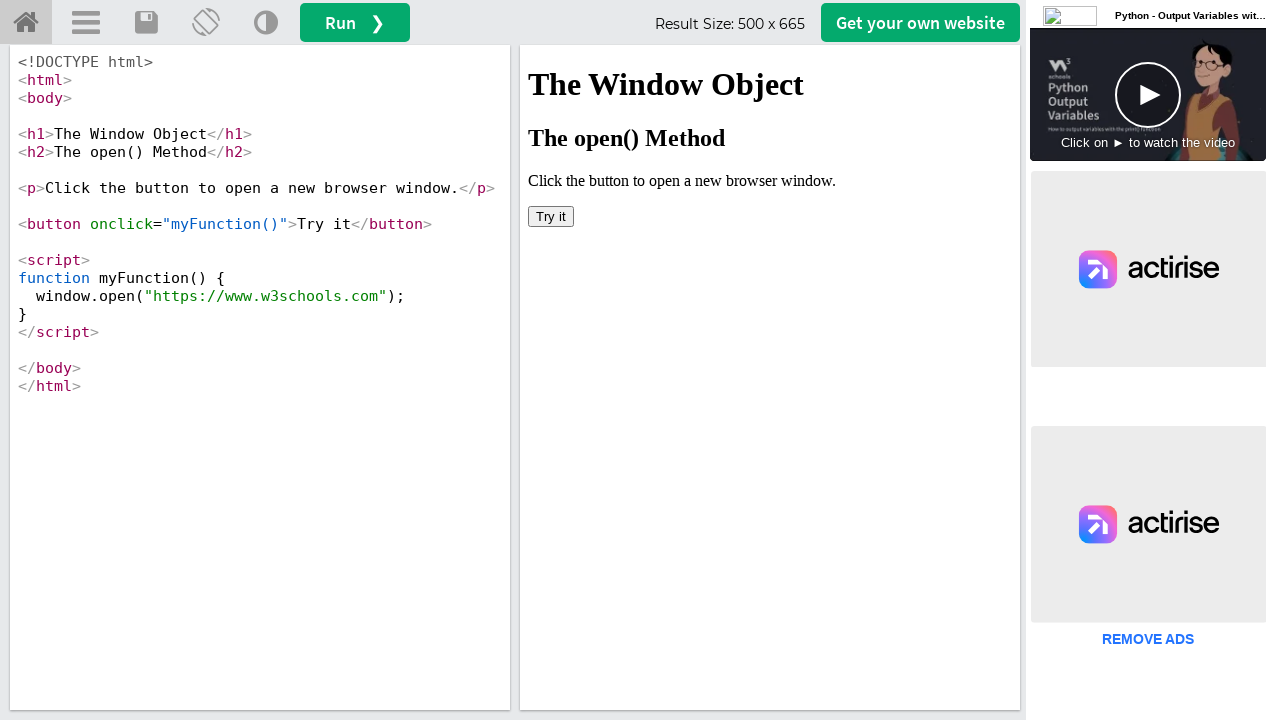

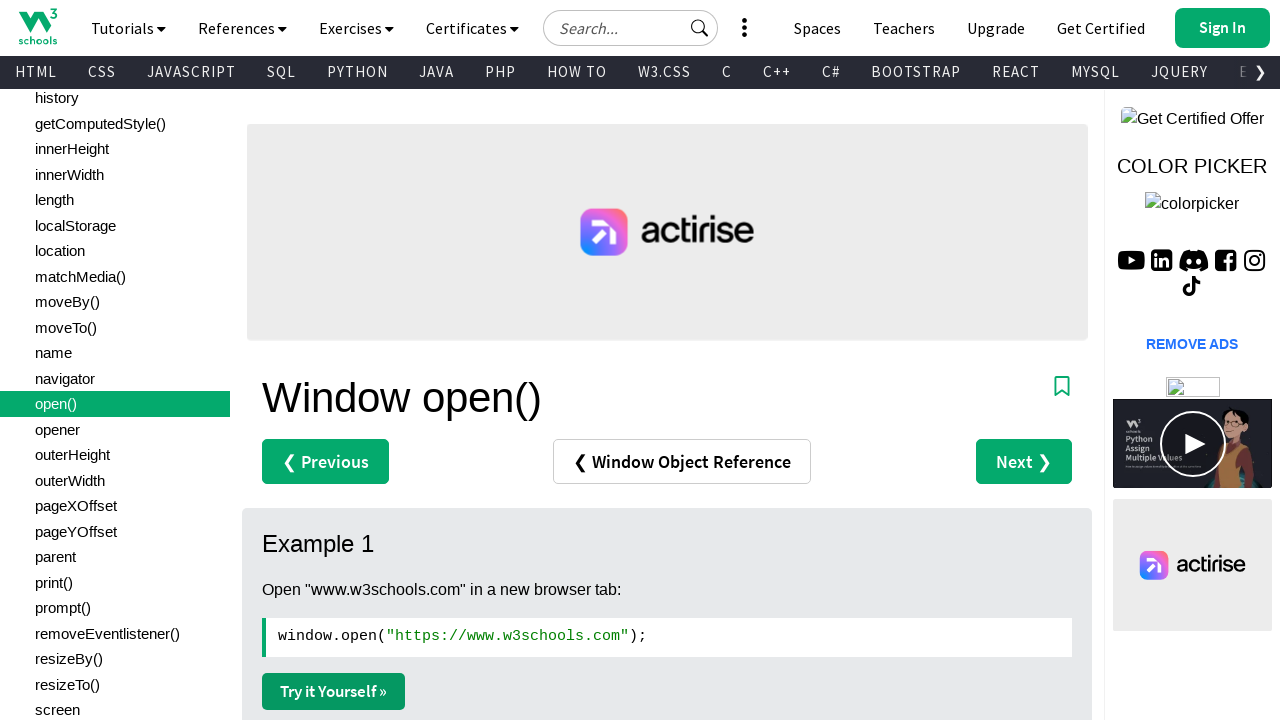